Navigates to the ParaBank homepage and clicks the "About Us" link to verify navigation to the about page

Starting URL: https://parabank.parasoft.com/parabank/

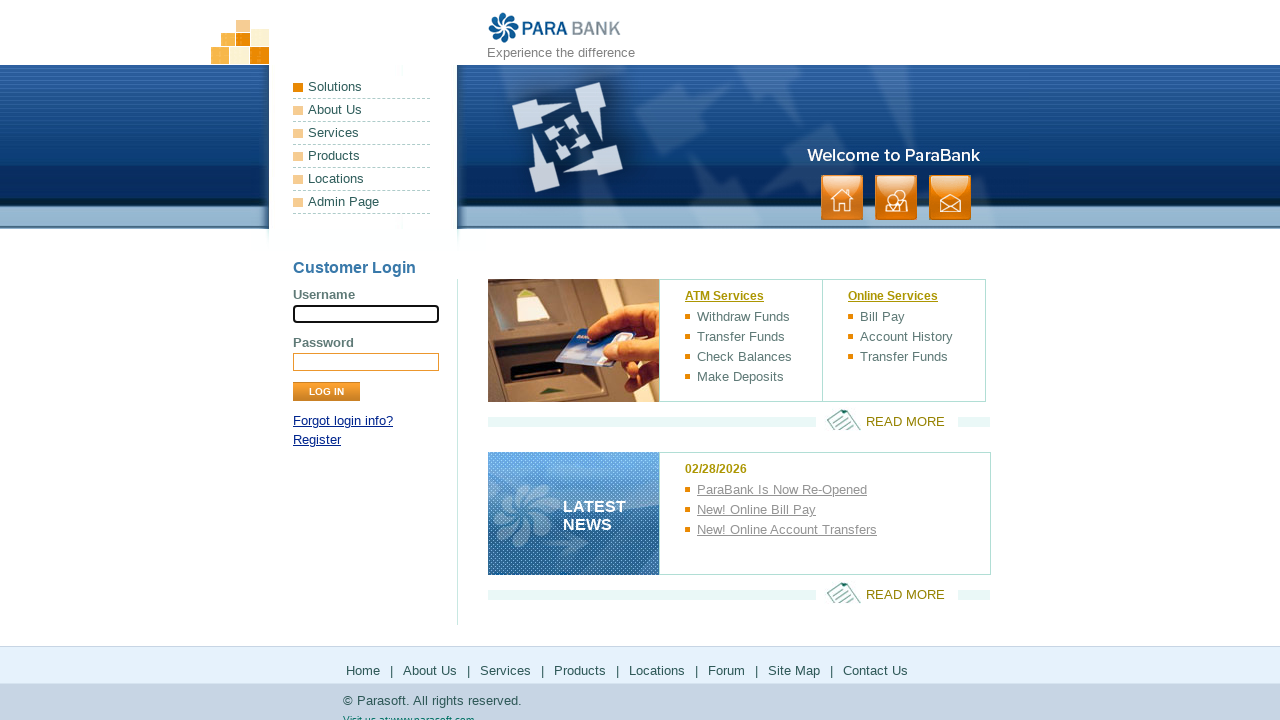

Clicked the 'About Us' link at (362, 110) on text=About Us
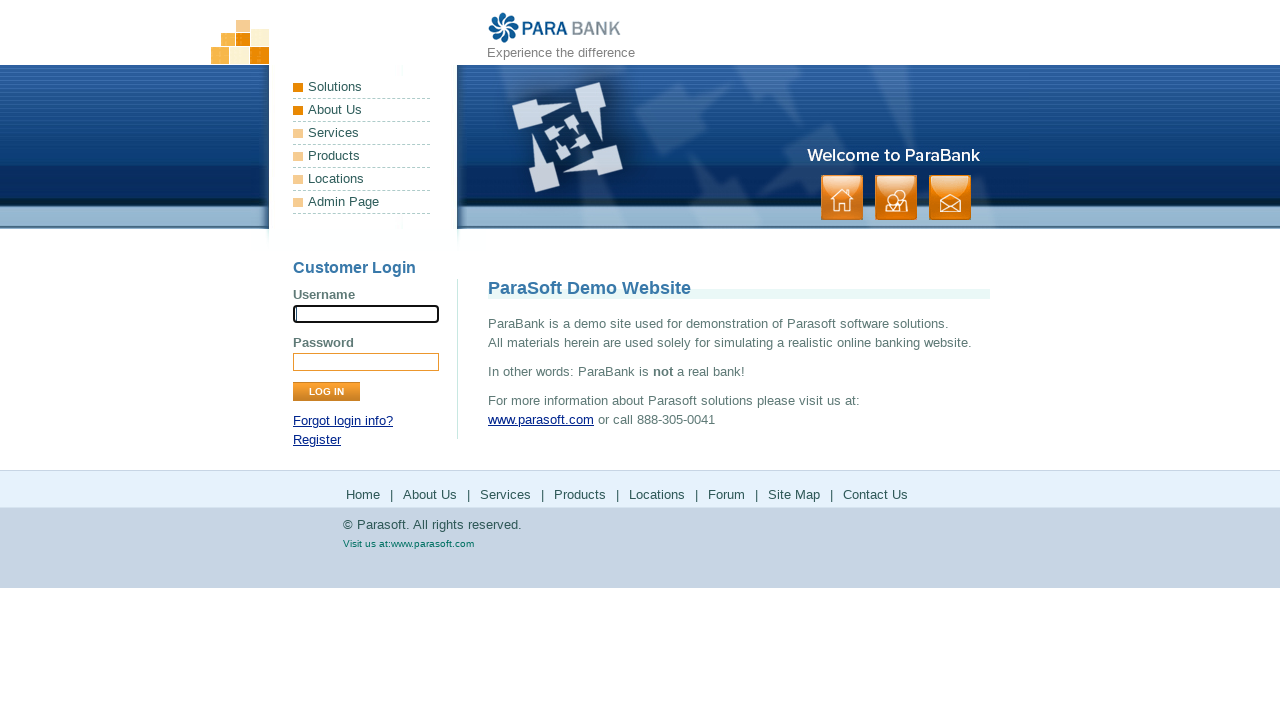

Navigated to About Us page (URL contains about.htm)
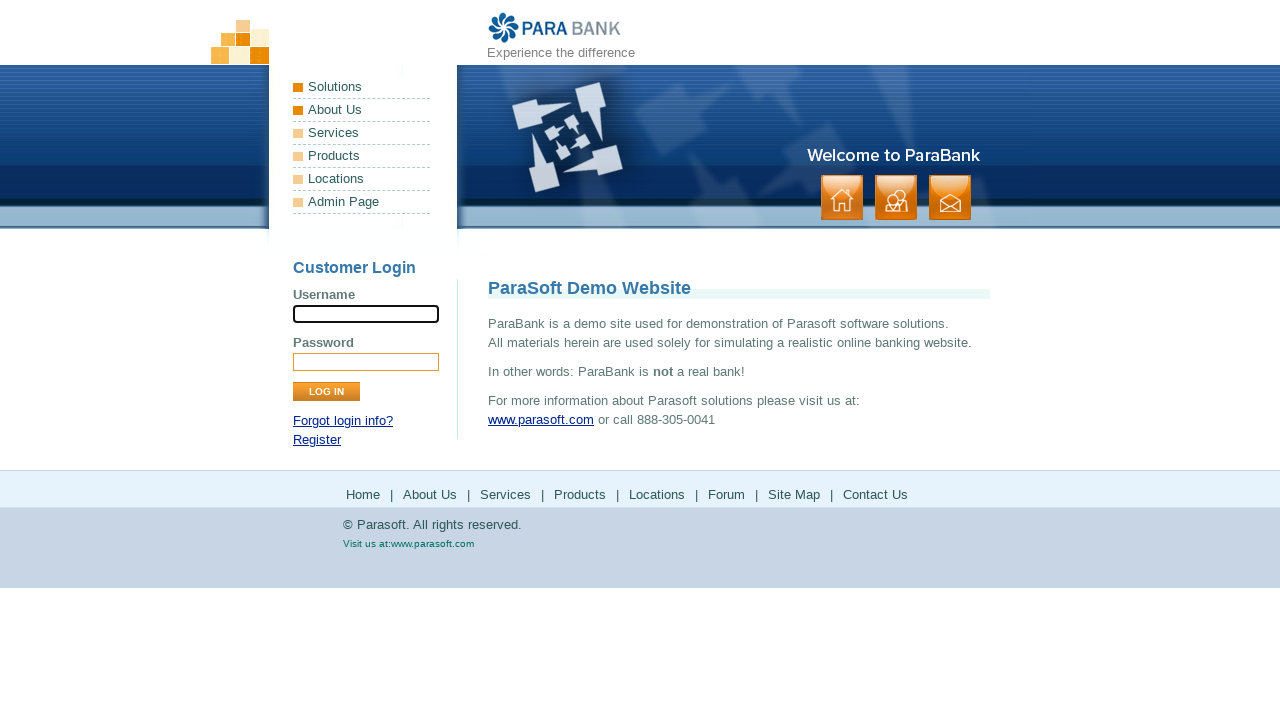

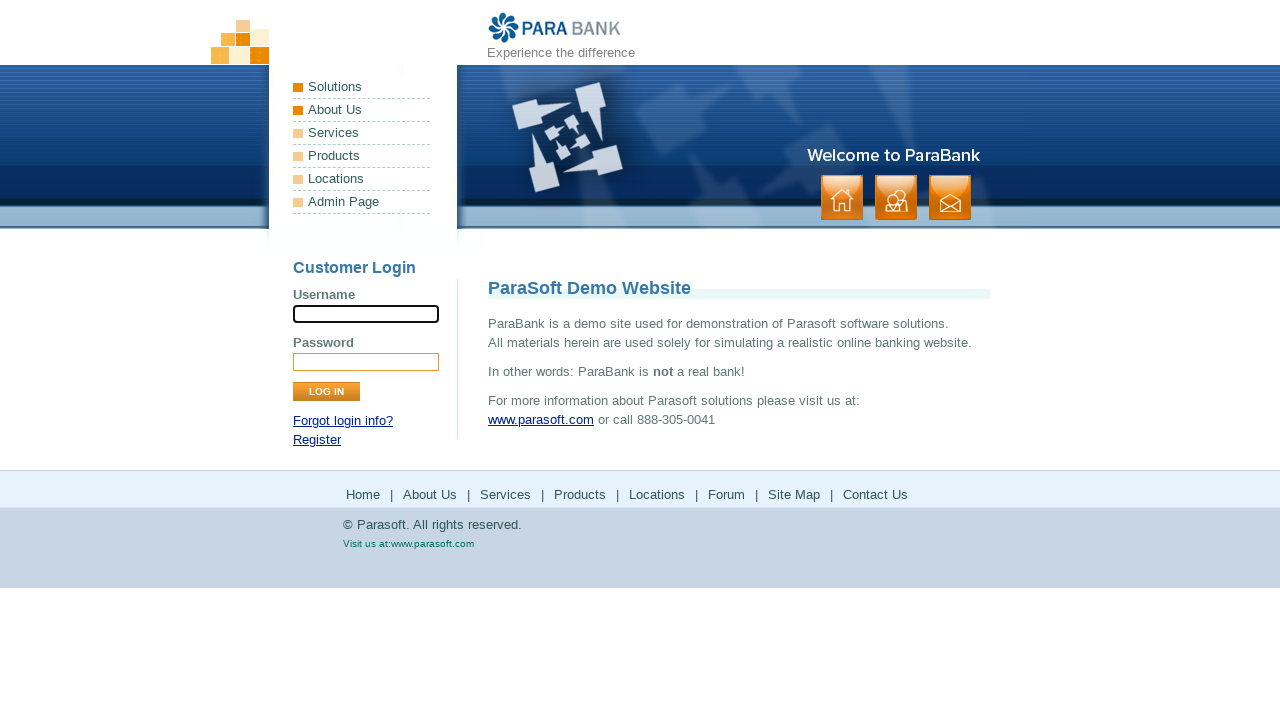